Navigates to W3Schools HTML tables tutorial page and validates that the example customer table contains expected data in specific columns, rows, and cells (checking for "Alfreds Futterkiste", "Mexico", and "Italy" in their respective positions).

Starting URL: https://www.w3schools.com/html/html_tables.asp

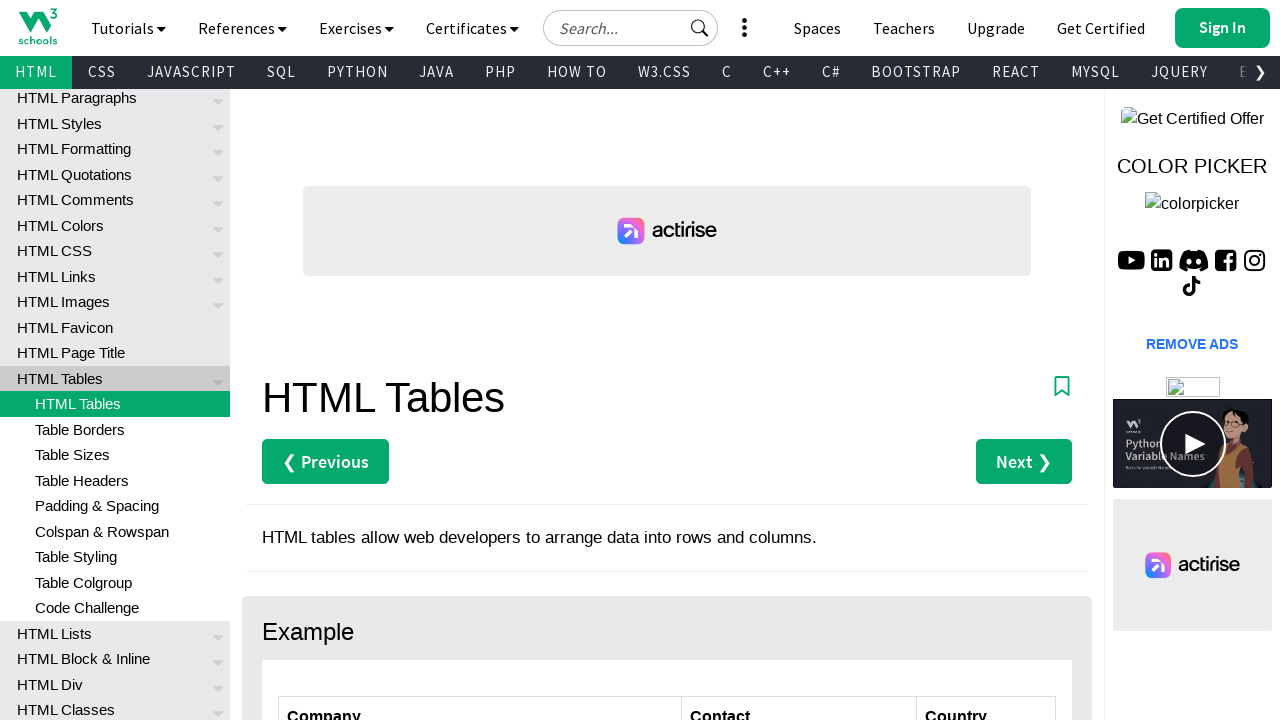

Set viewport size to 1920x1080
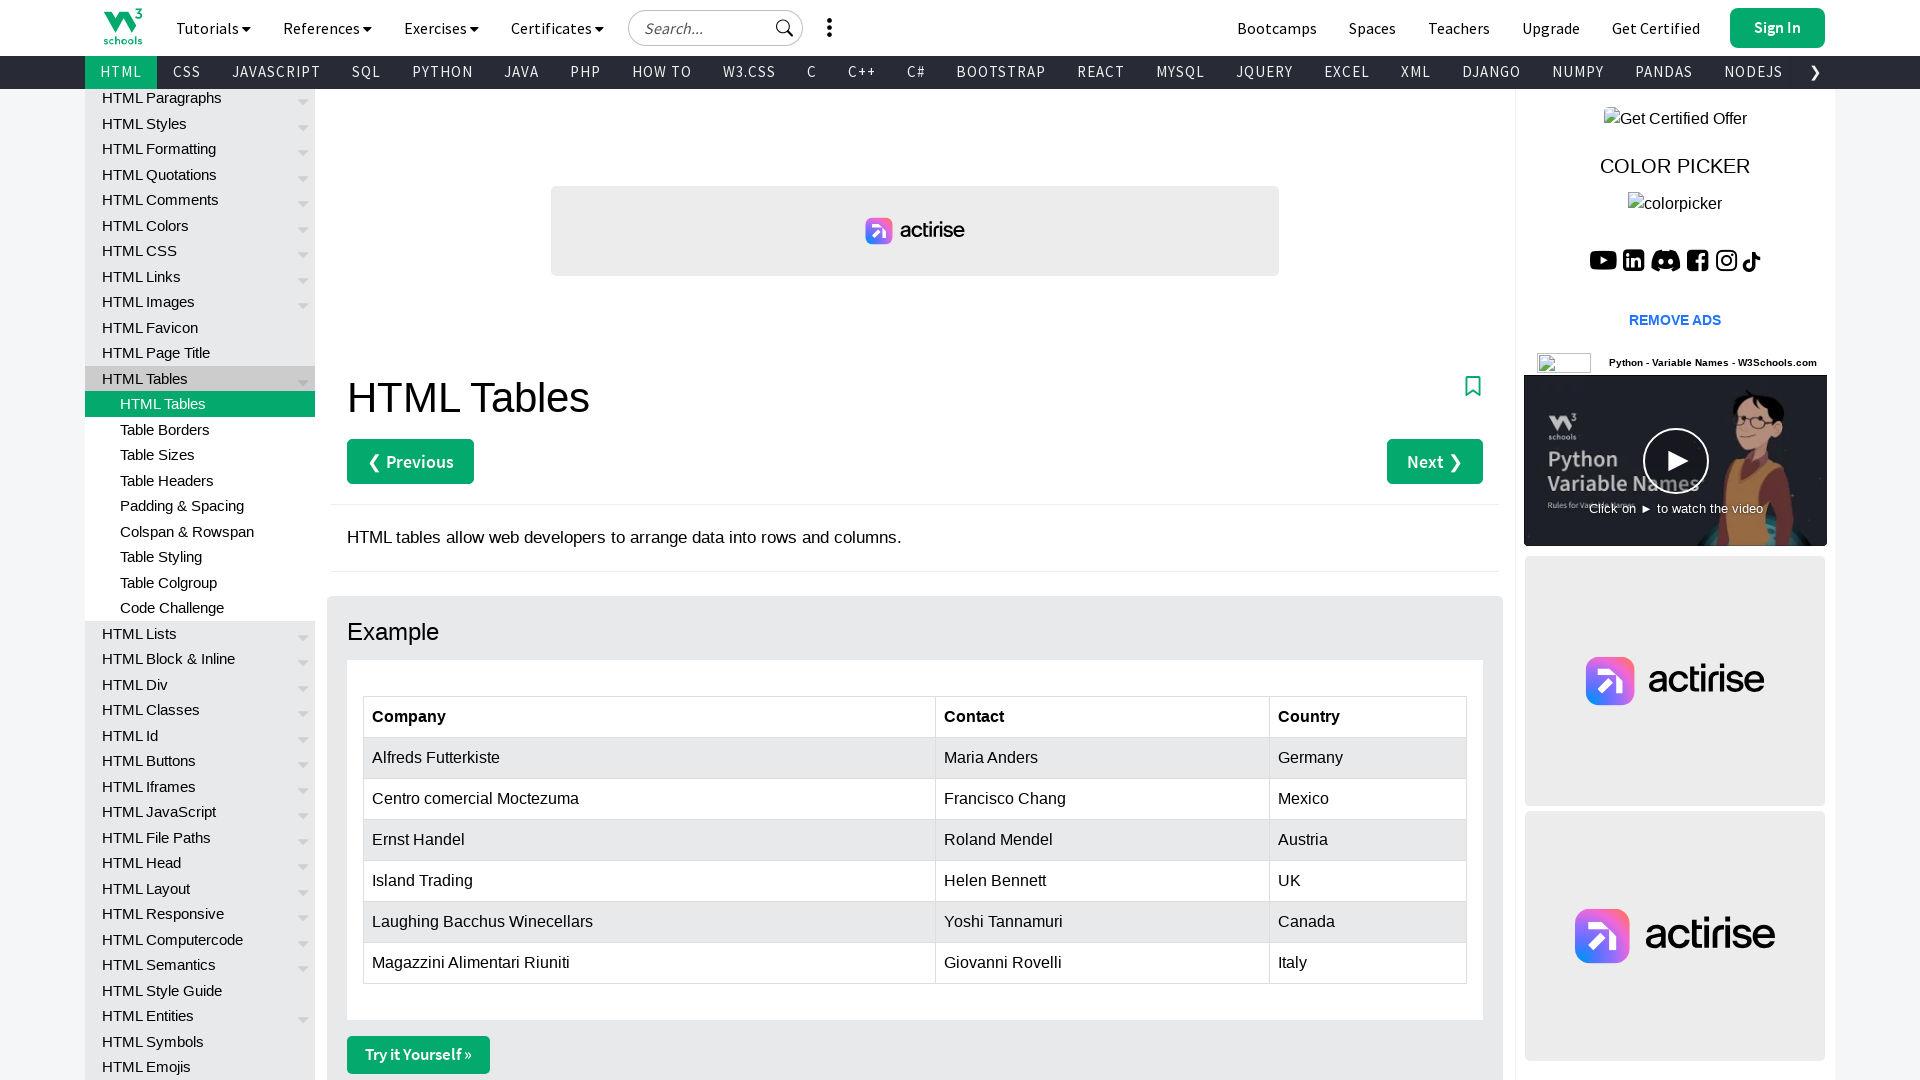

Waited for customers table to be visible
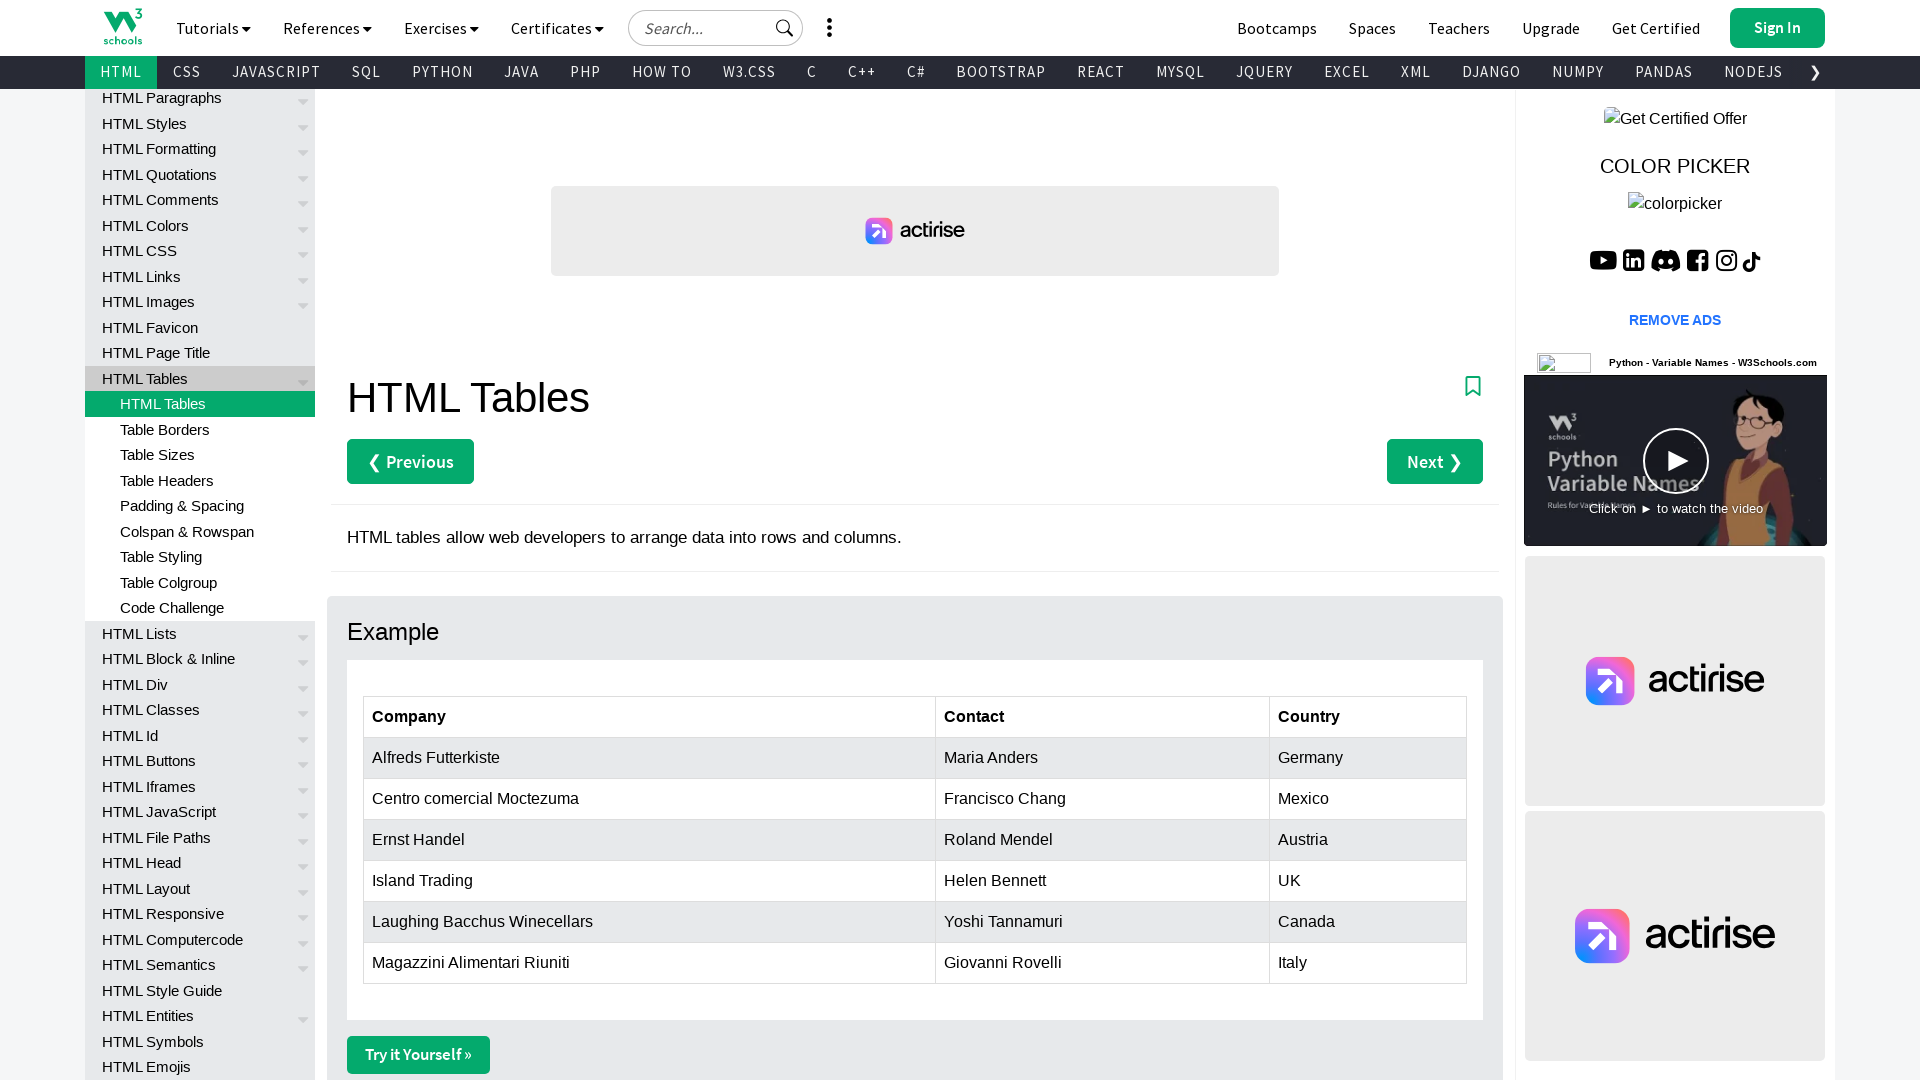

Located first customer name cell (row 2, column 1)
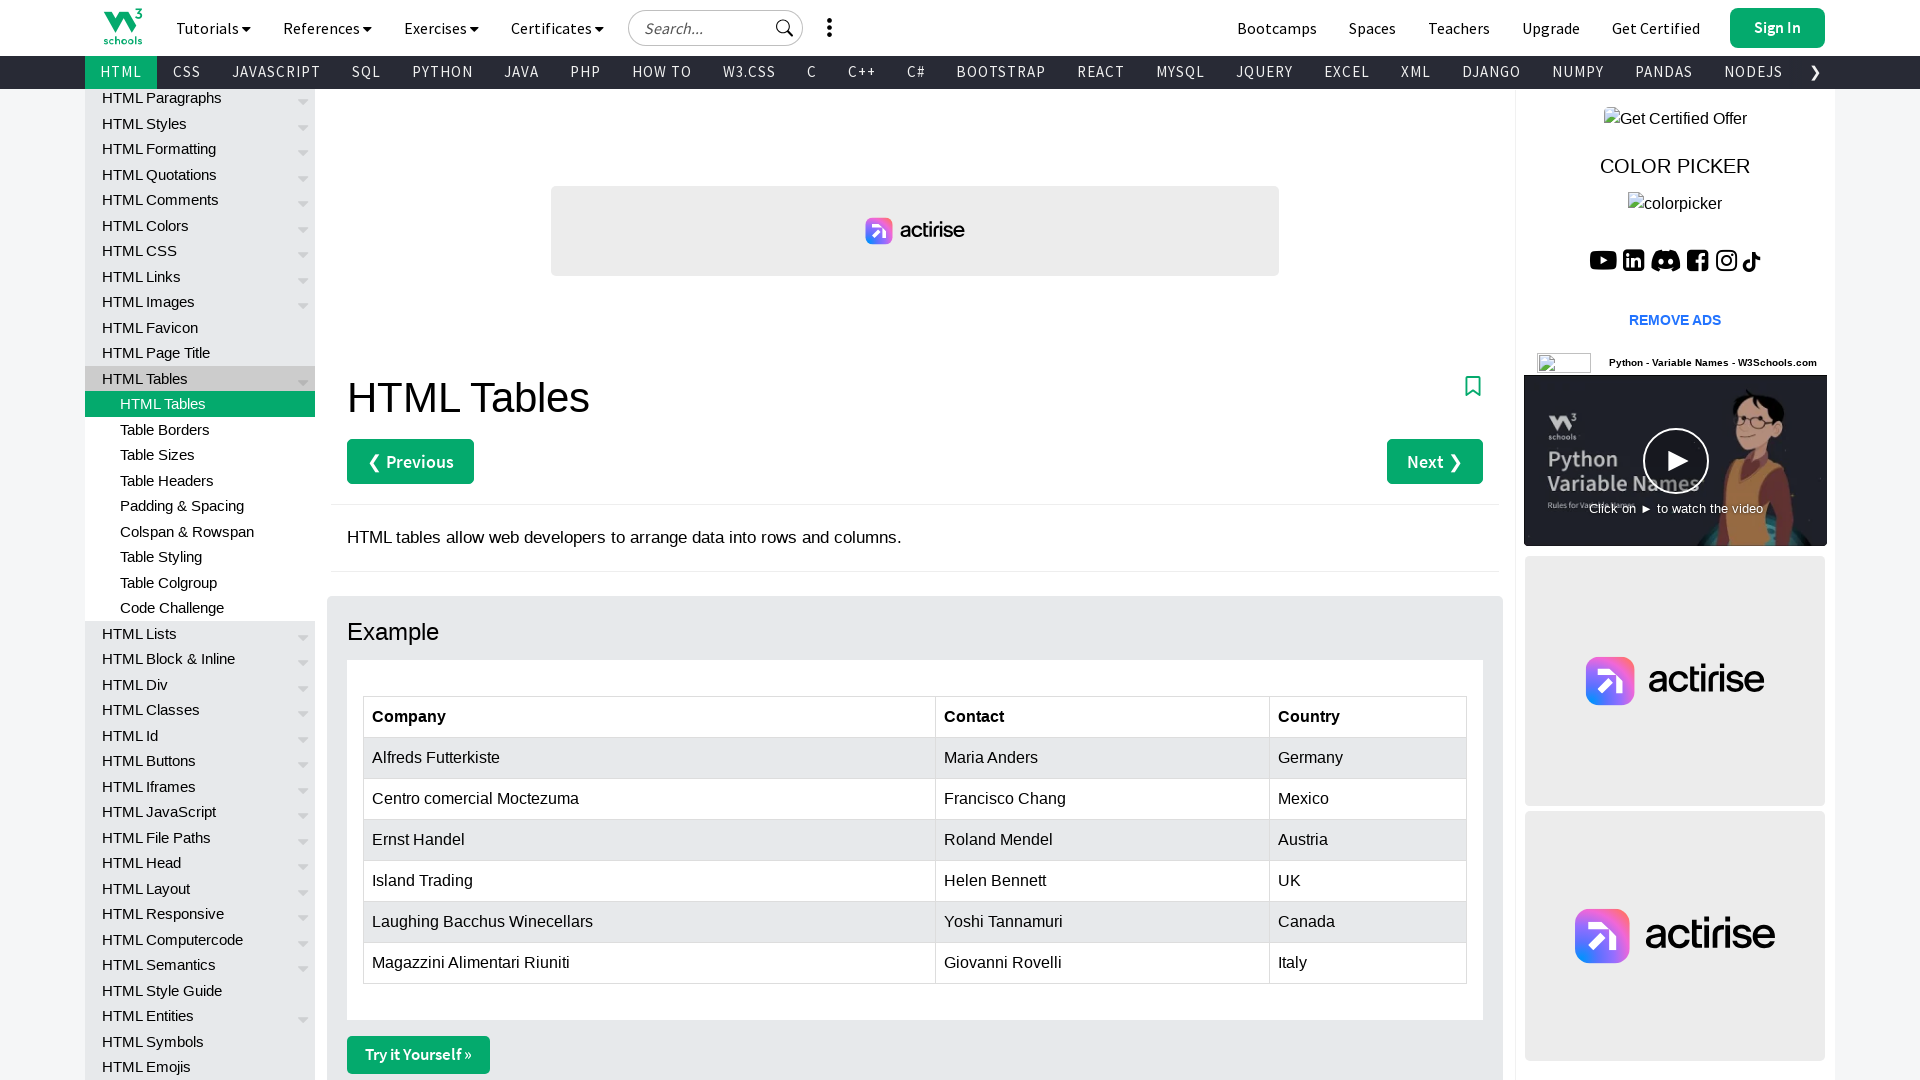

Verified 'Alfreds Futterkiste' present in column 1
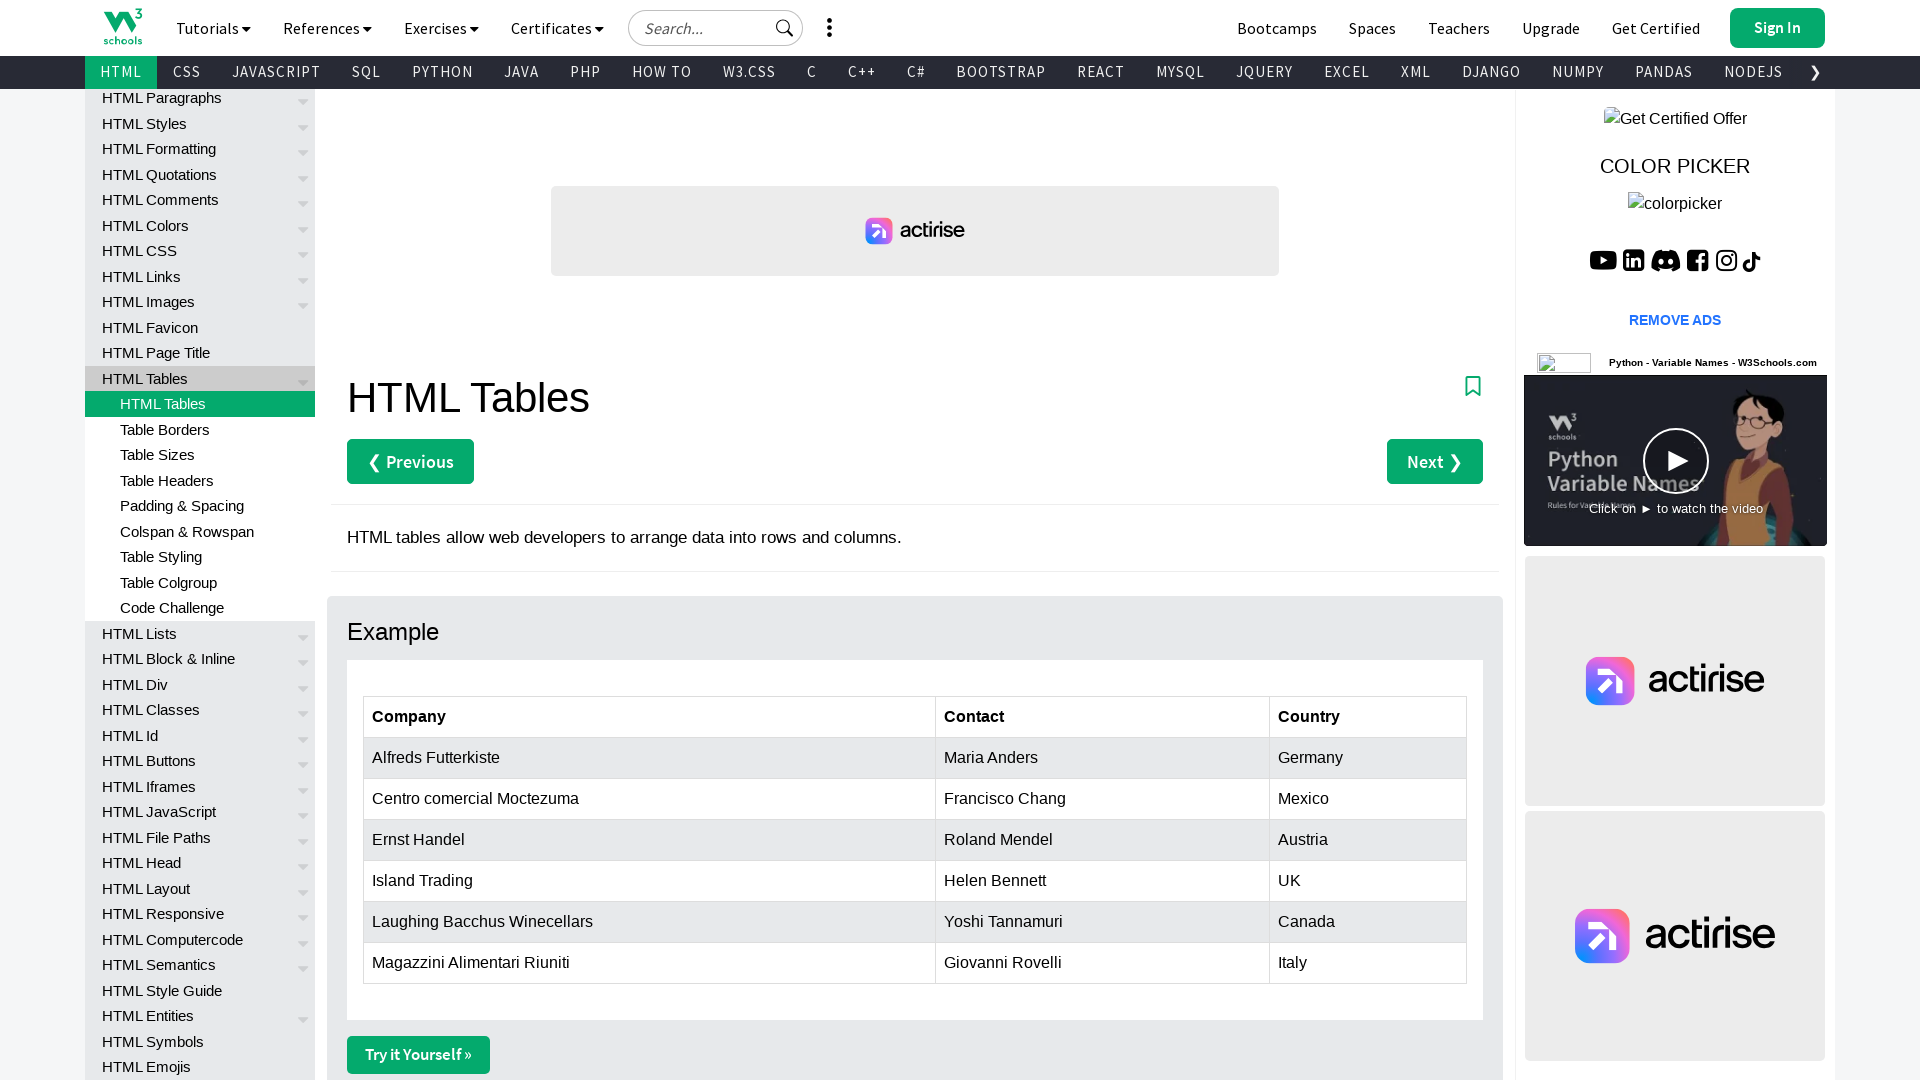

Located row 3 of customers table
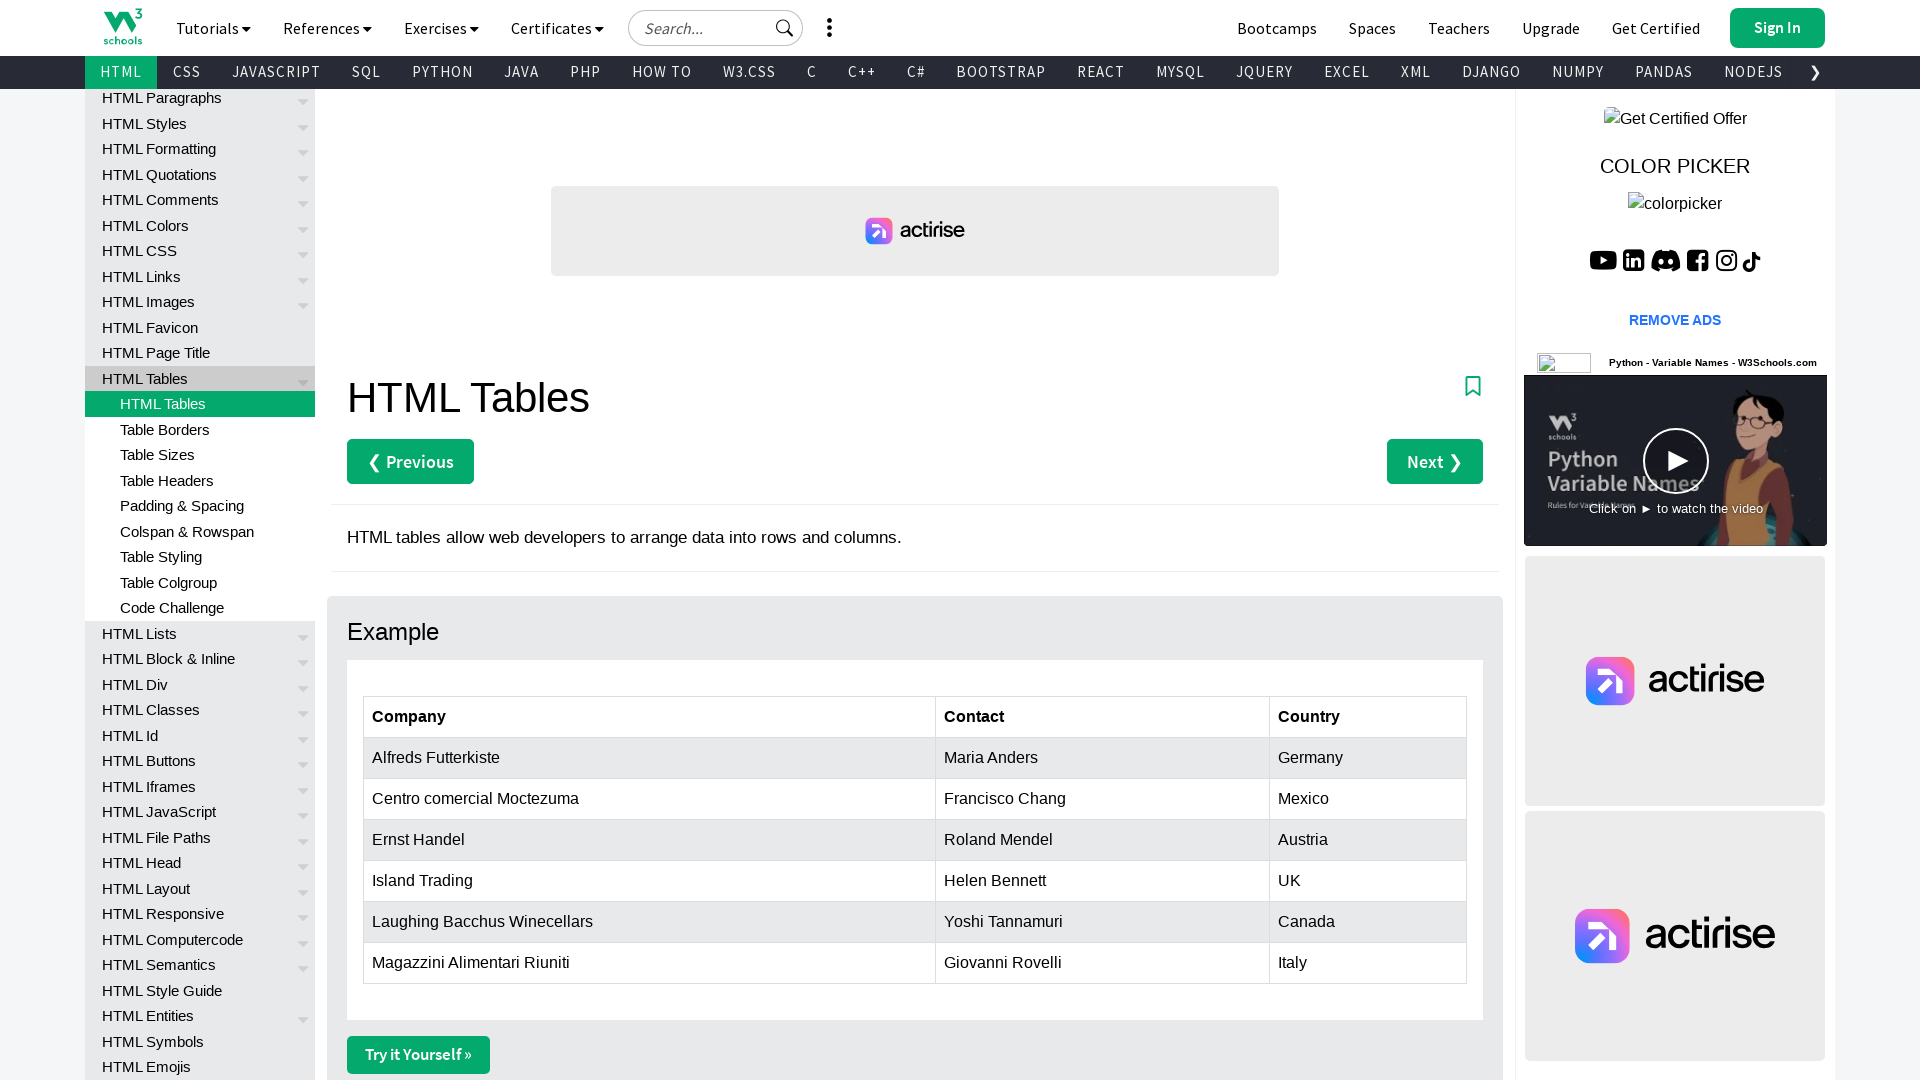

Verified 'Mexico' present in row 3
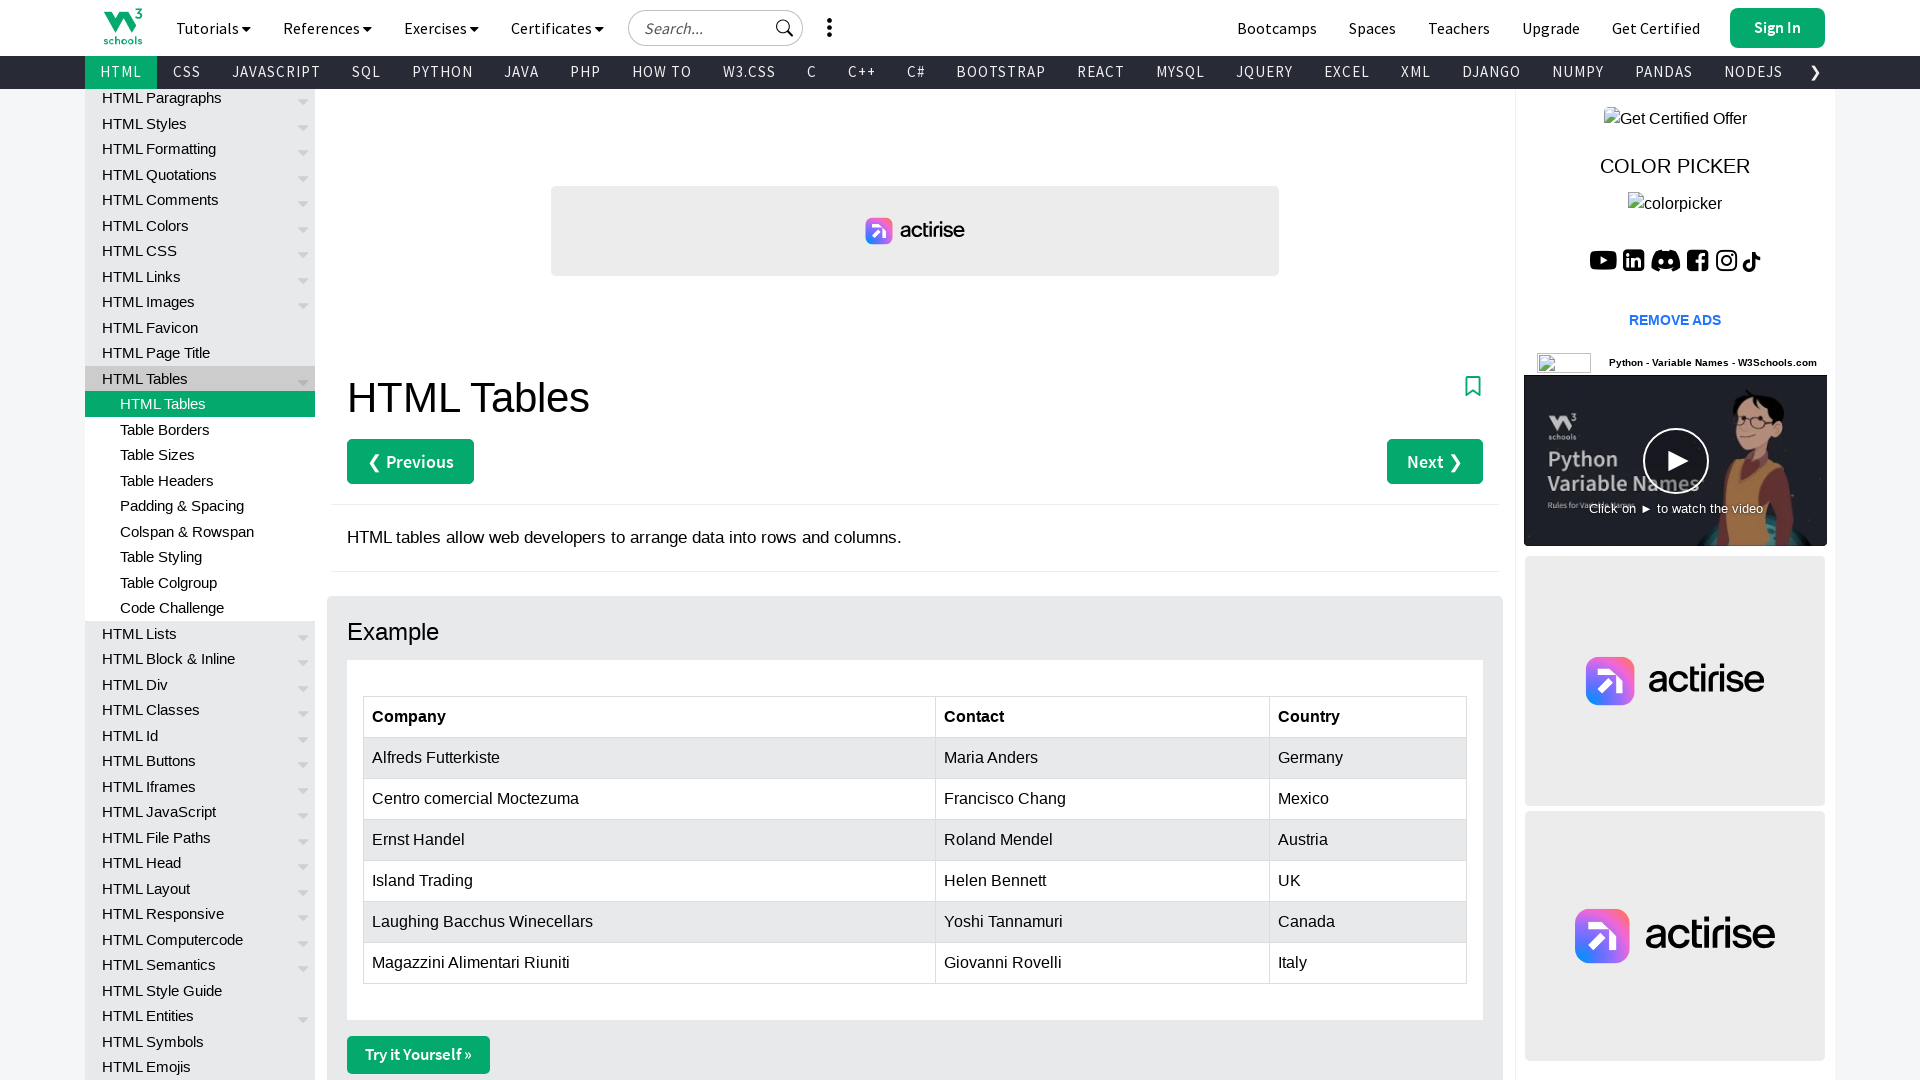

Located cell at row 7, column 3
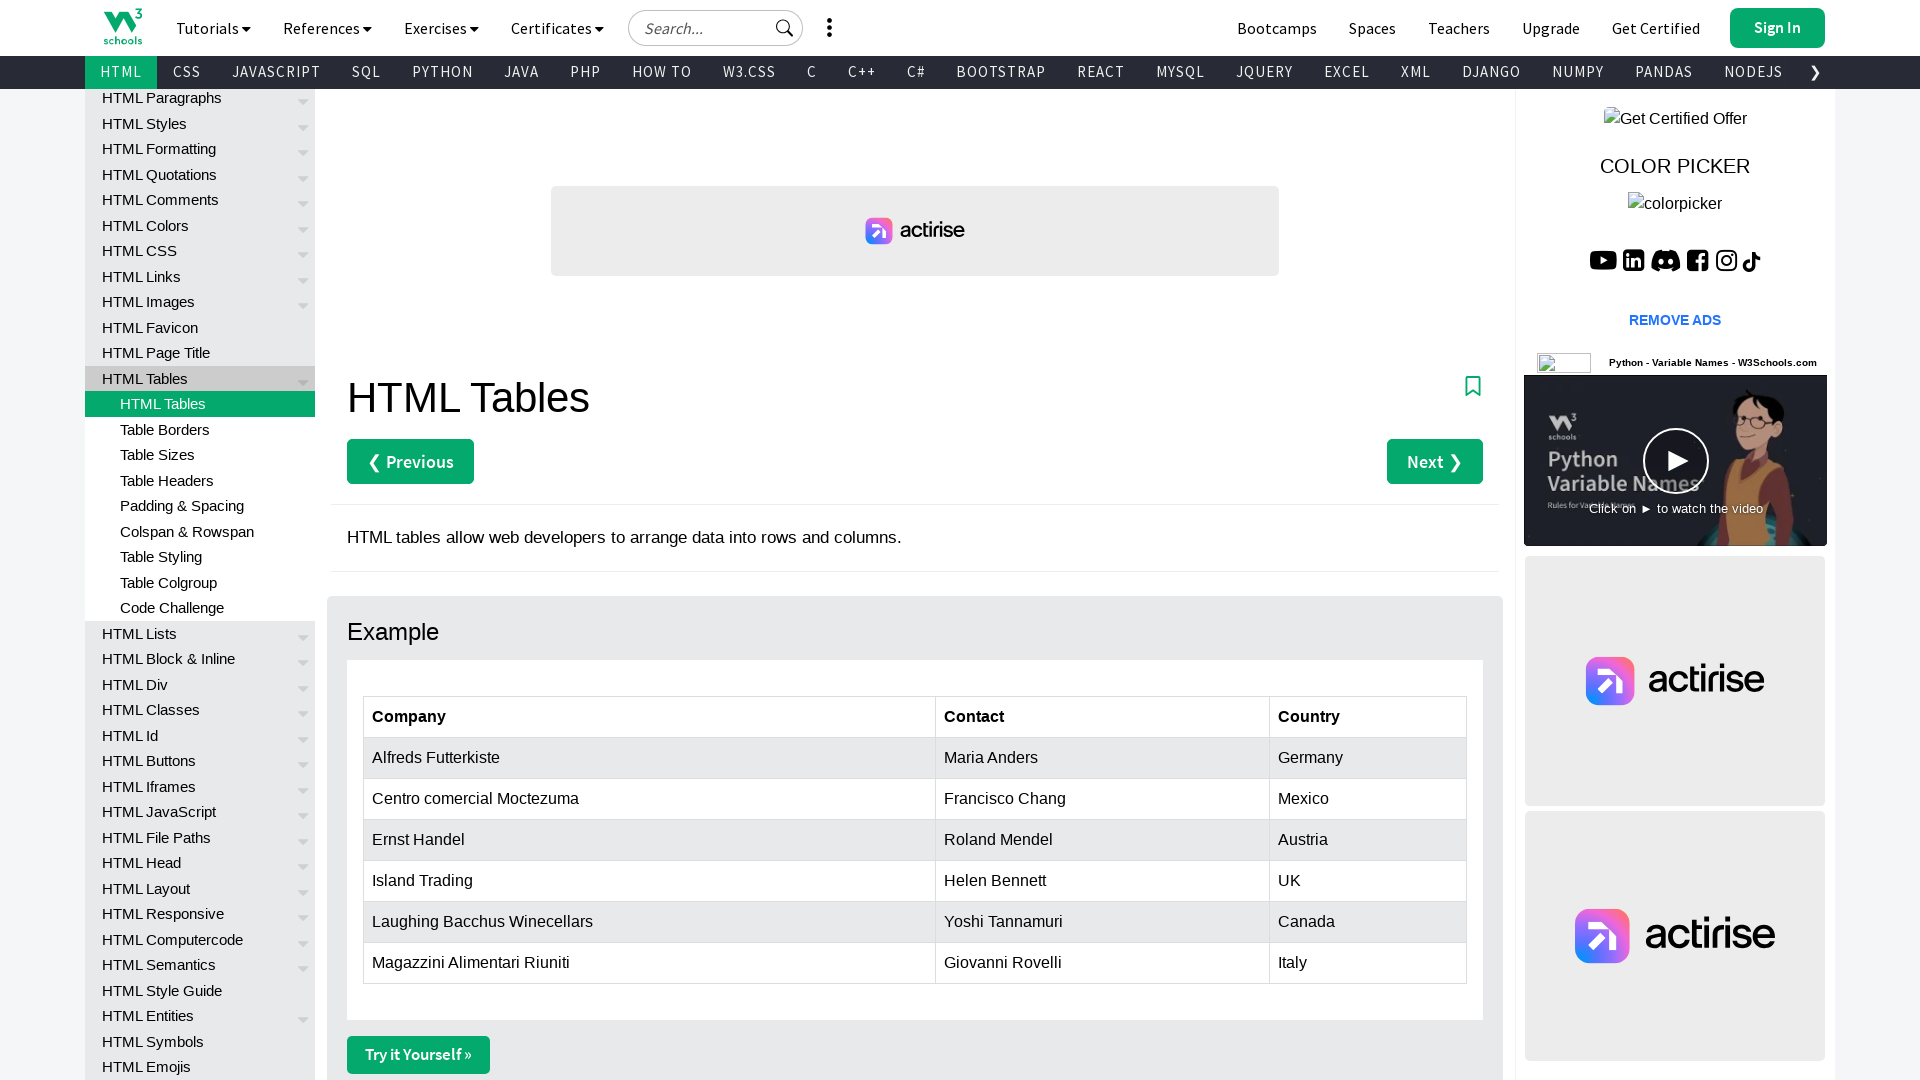

Verified 'Italy' present at row 7, column 3
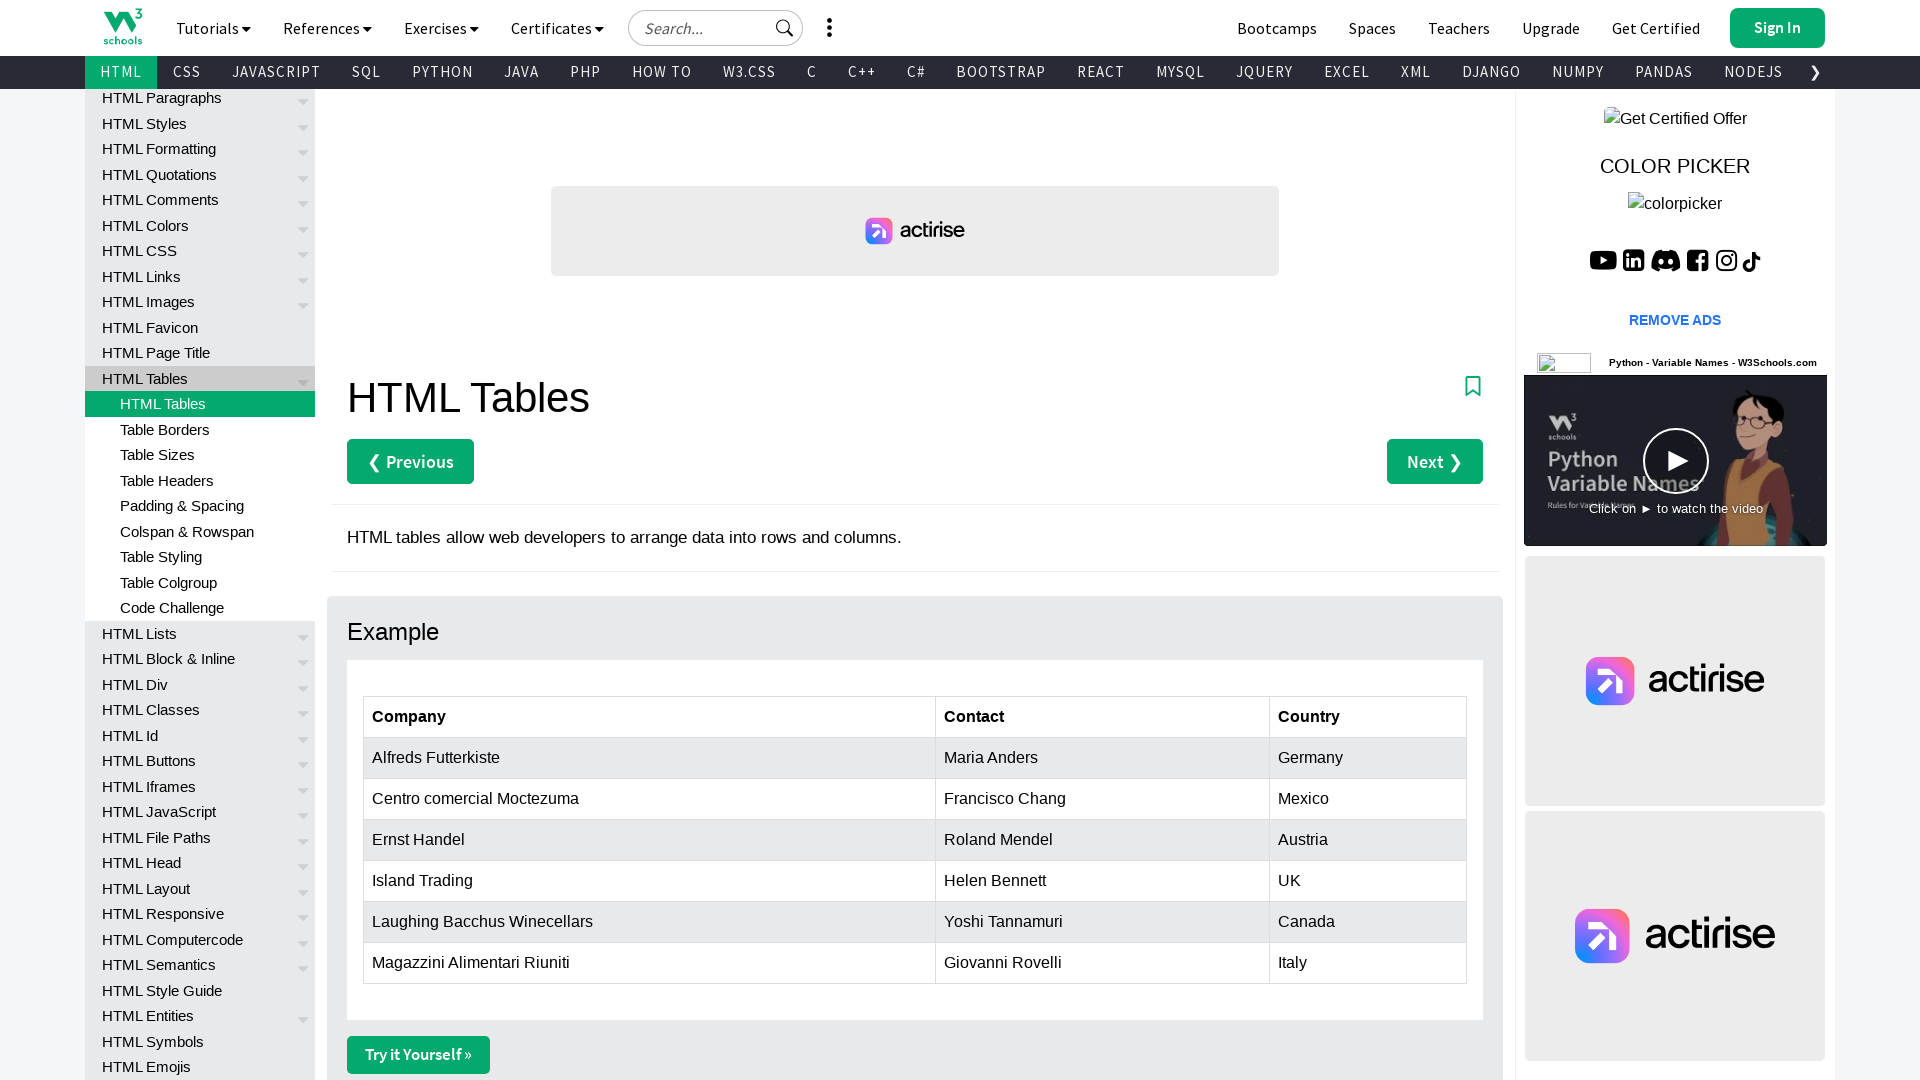

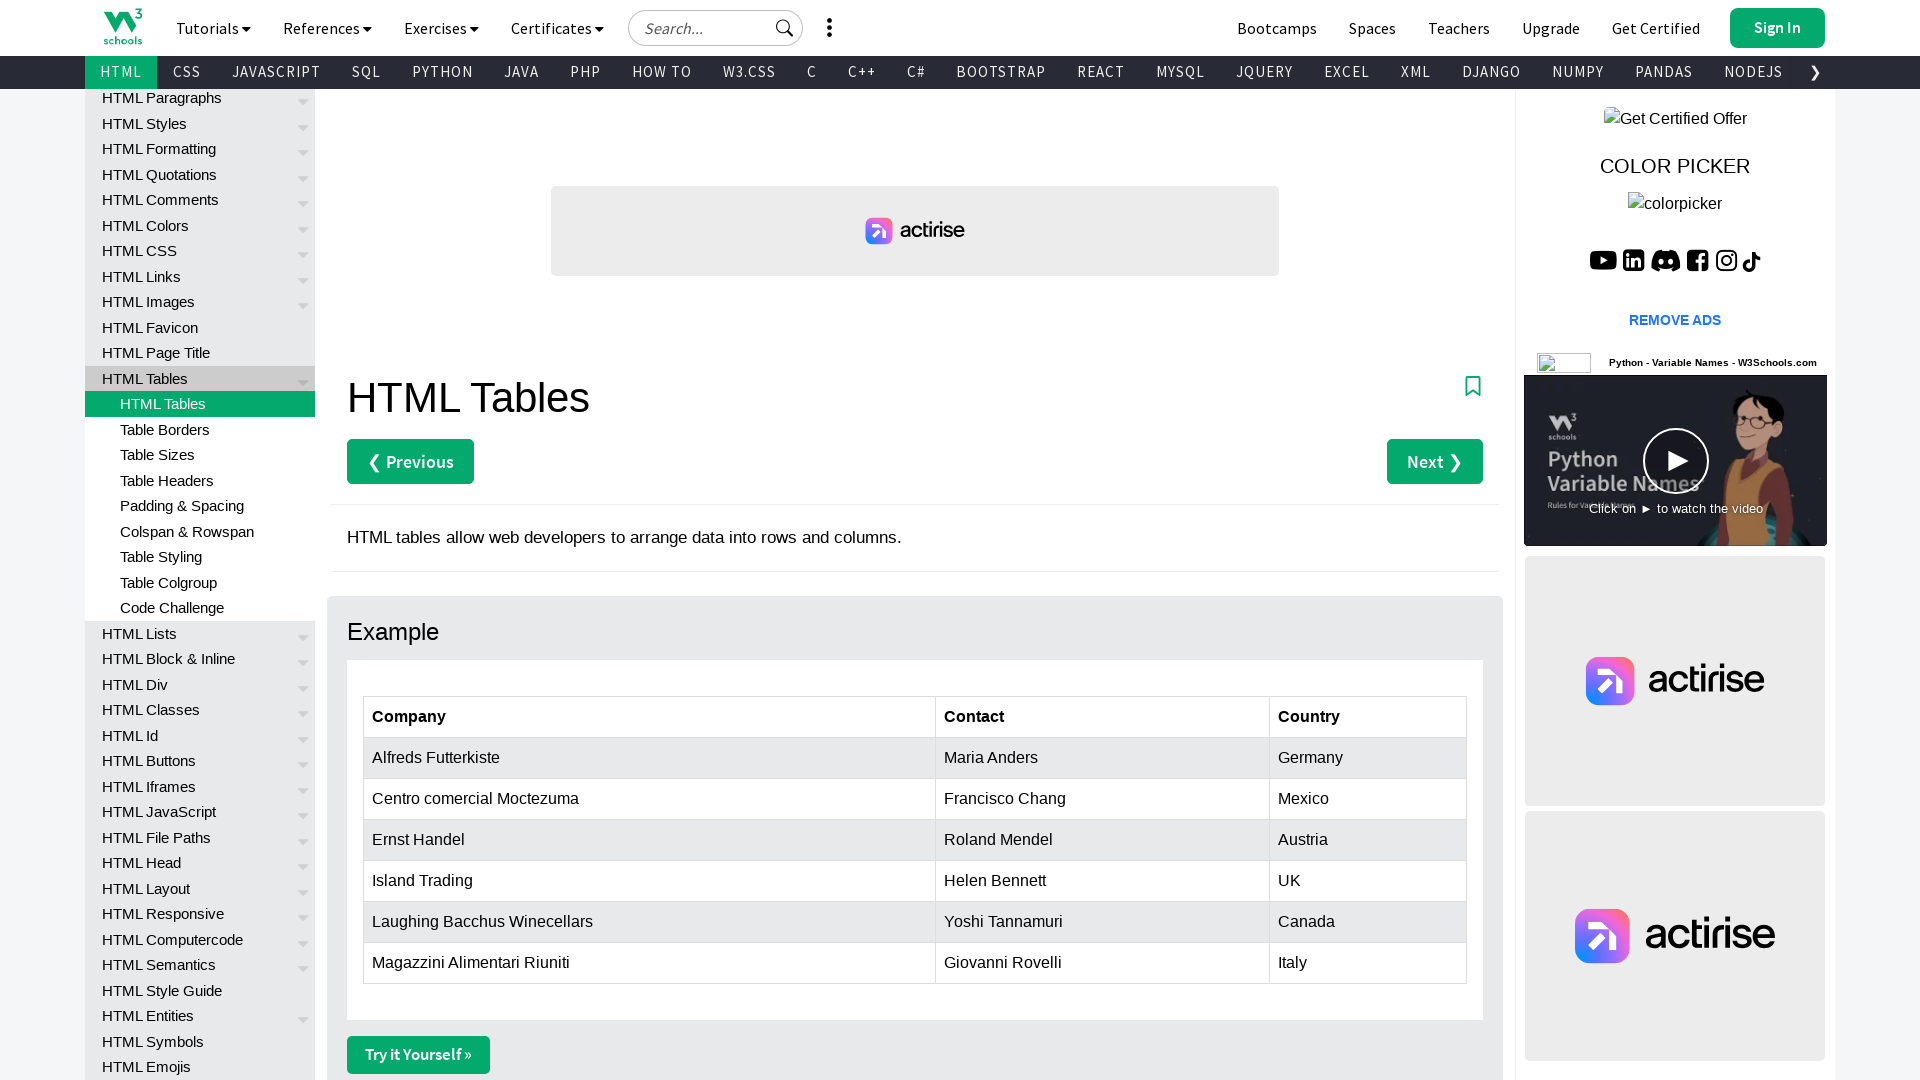